Navigates to the entertainment section of Teletica website by clicking on the "ENTRETENIMIENTO" link and verifies the section page loads

Starting URL: https://www.teletica.com/

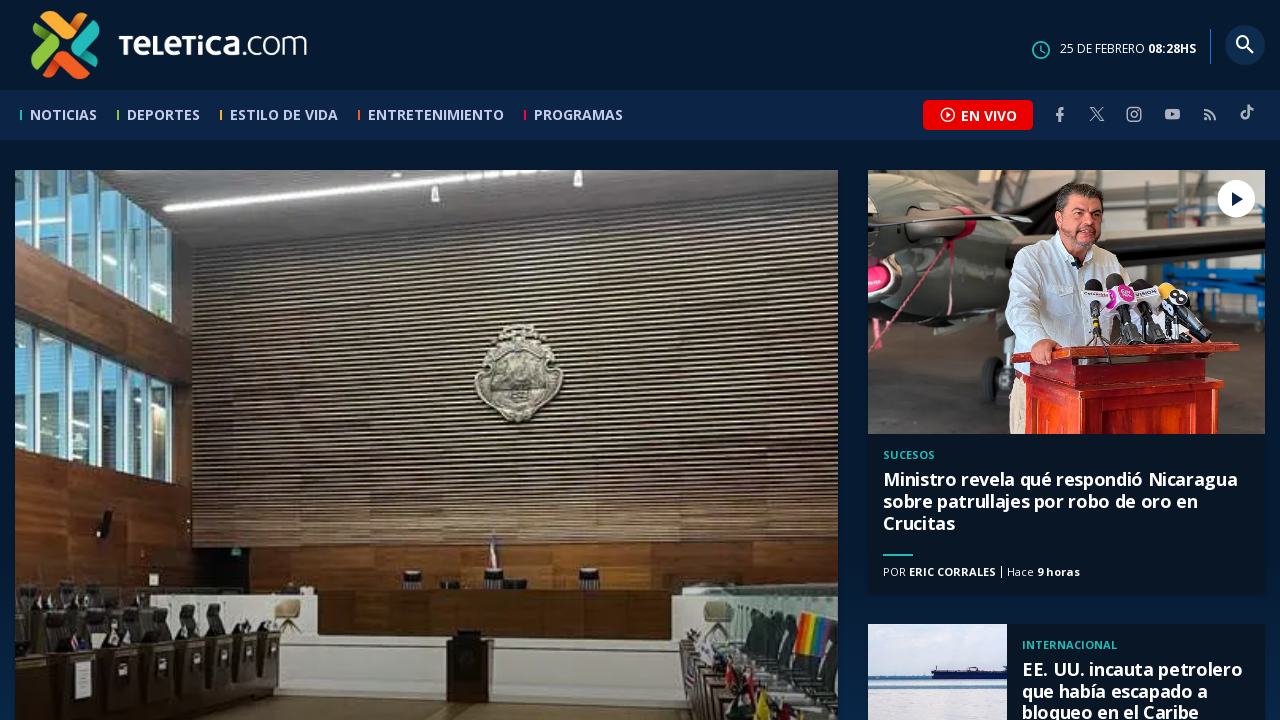

Clicked on ENTRETENIMIENTO link to navigate to entertainment section at (436, 115) on text=ENTRETENIMIENTO
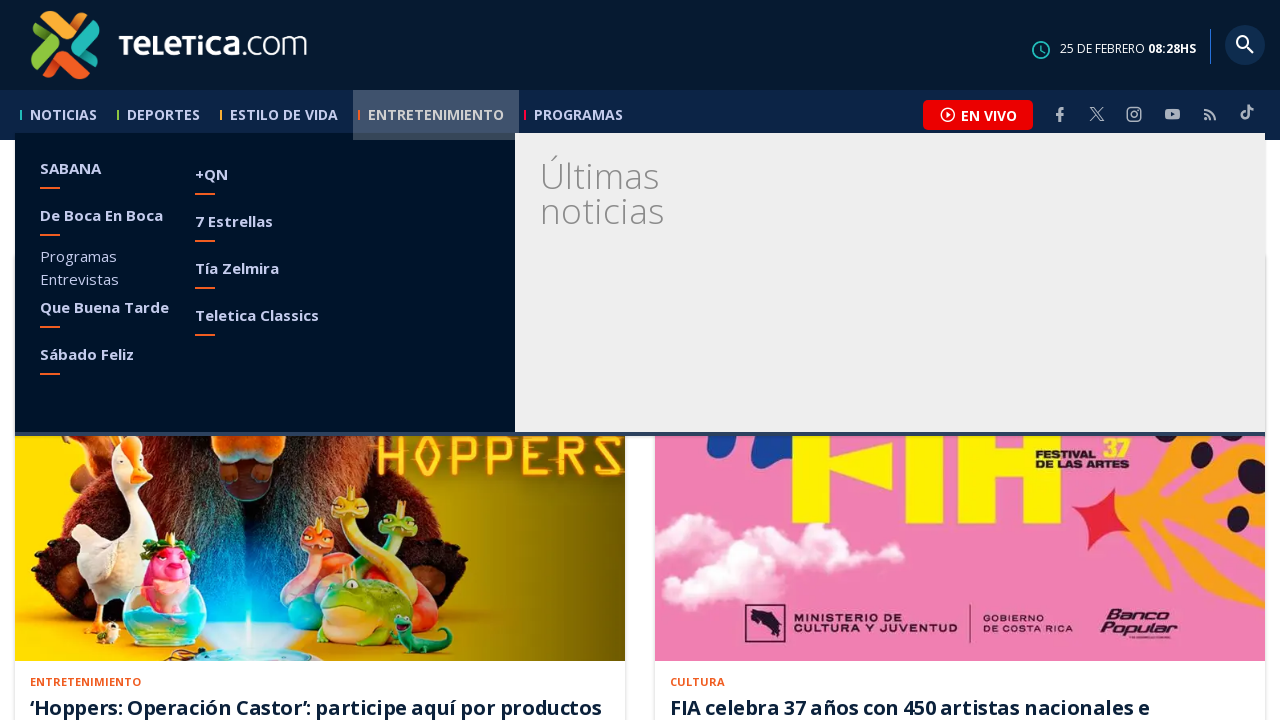

Entertainment section page loaded - verified heading element is present
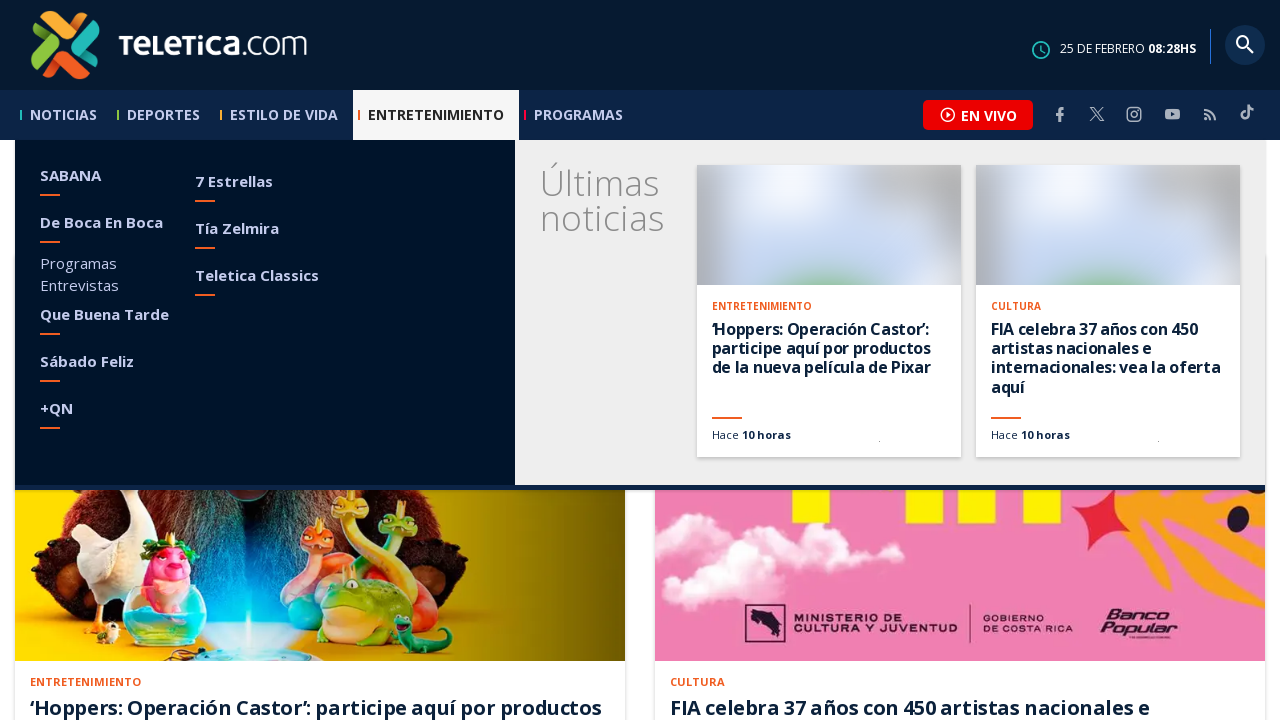

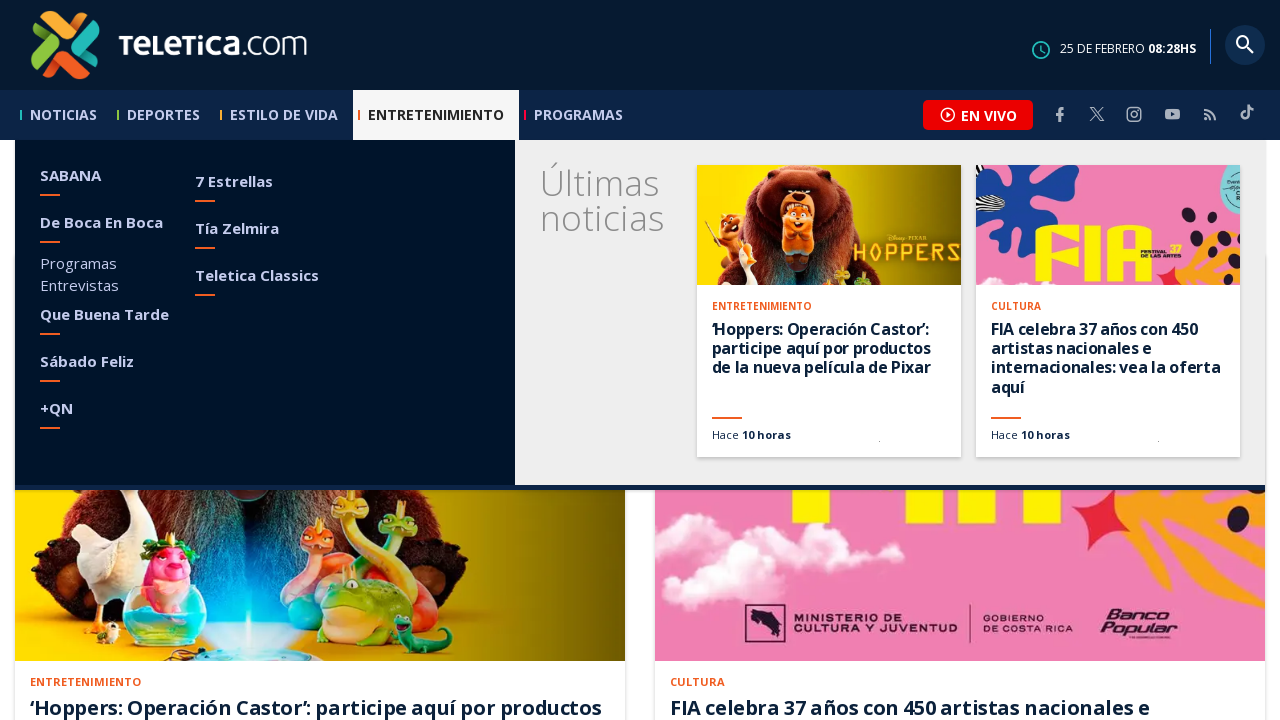